Tests an e-commerce grocery shopping flow by searching for products containing "ca", adding Cashews to cart, navigating to cart, and clicking Place Order

Starting URL: https://rahulshettyacademy.com/seleniumPractise/#/

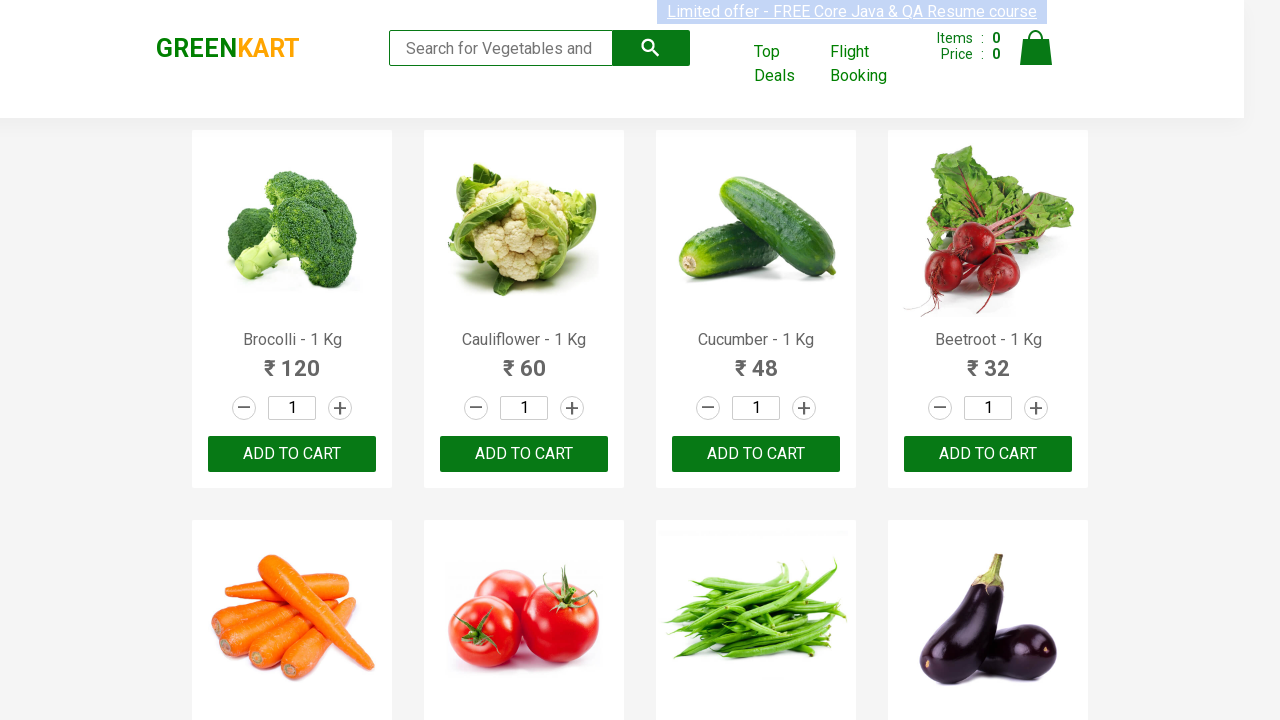

Filled search field with 'ca' to find products on .search-keyword
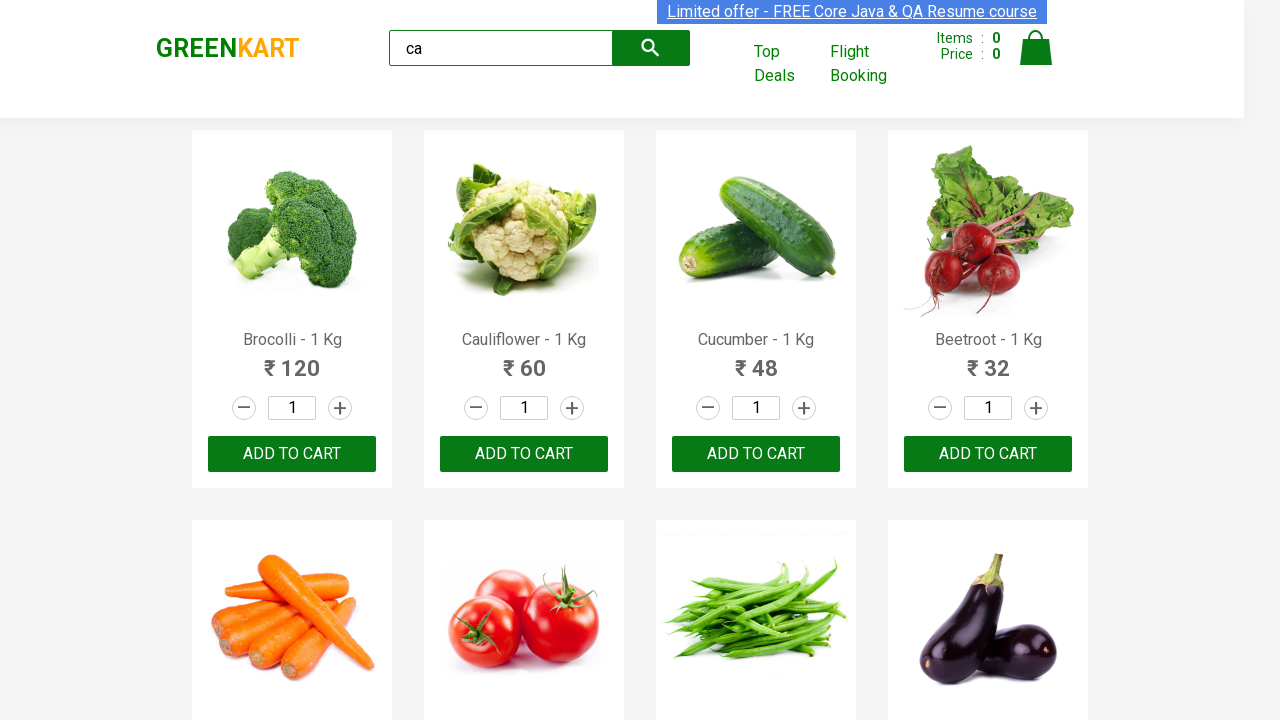

Waited 2 seconds for search results to load
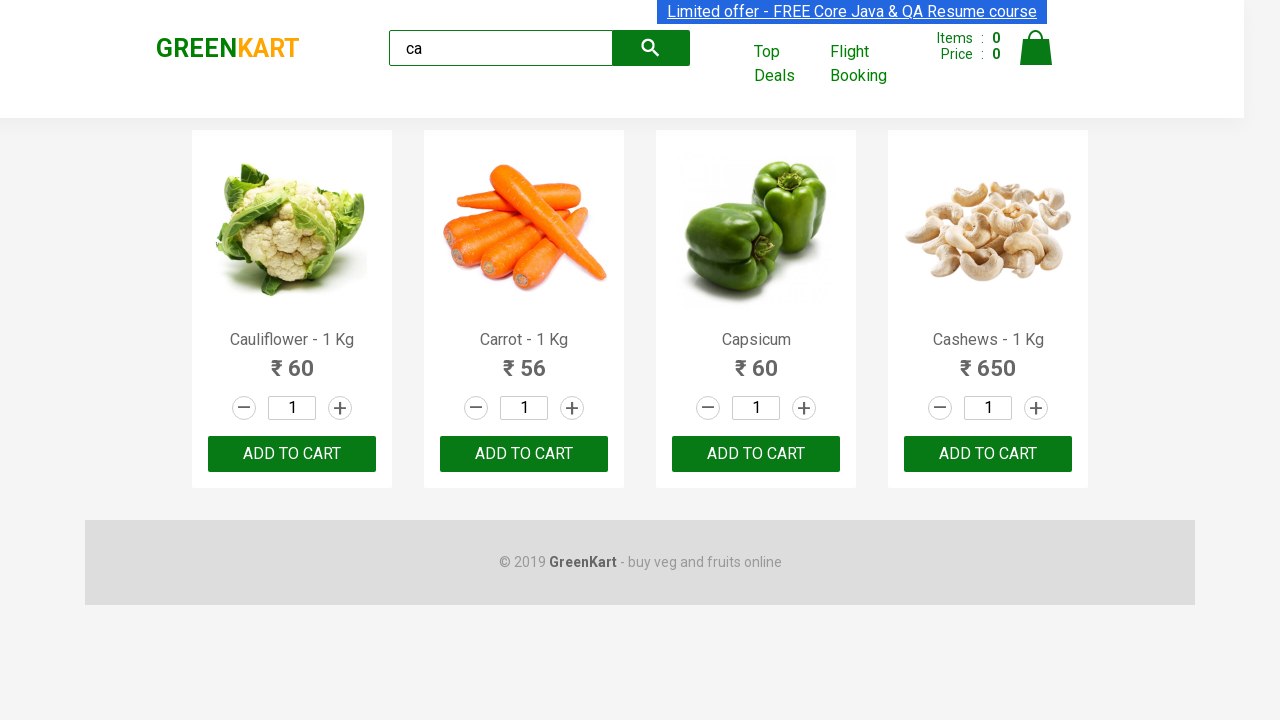

Located all product elements on the page
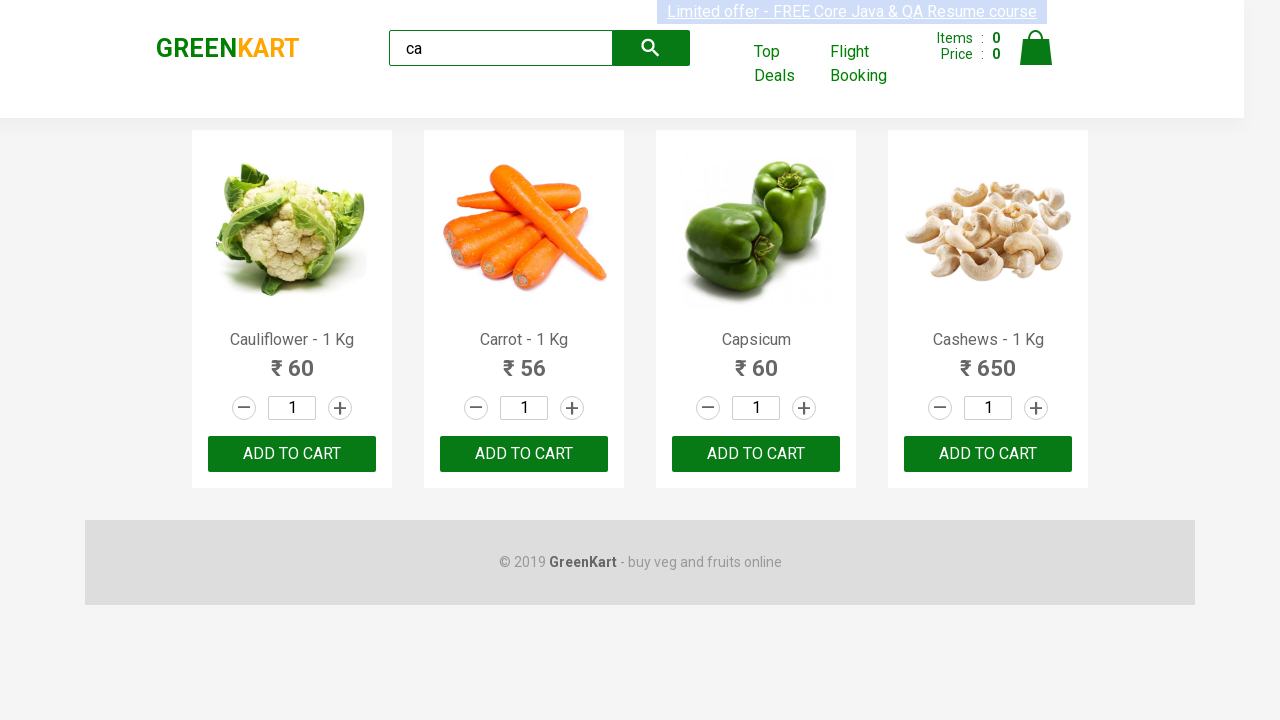

Retrieved product name: Cauliflower - 1 Kg
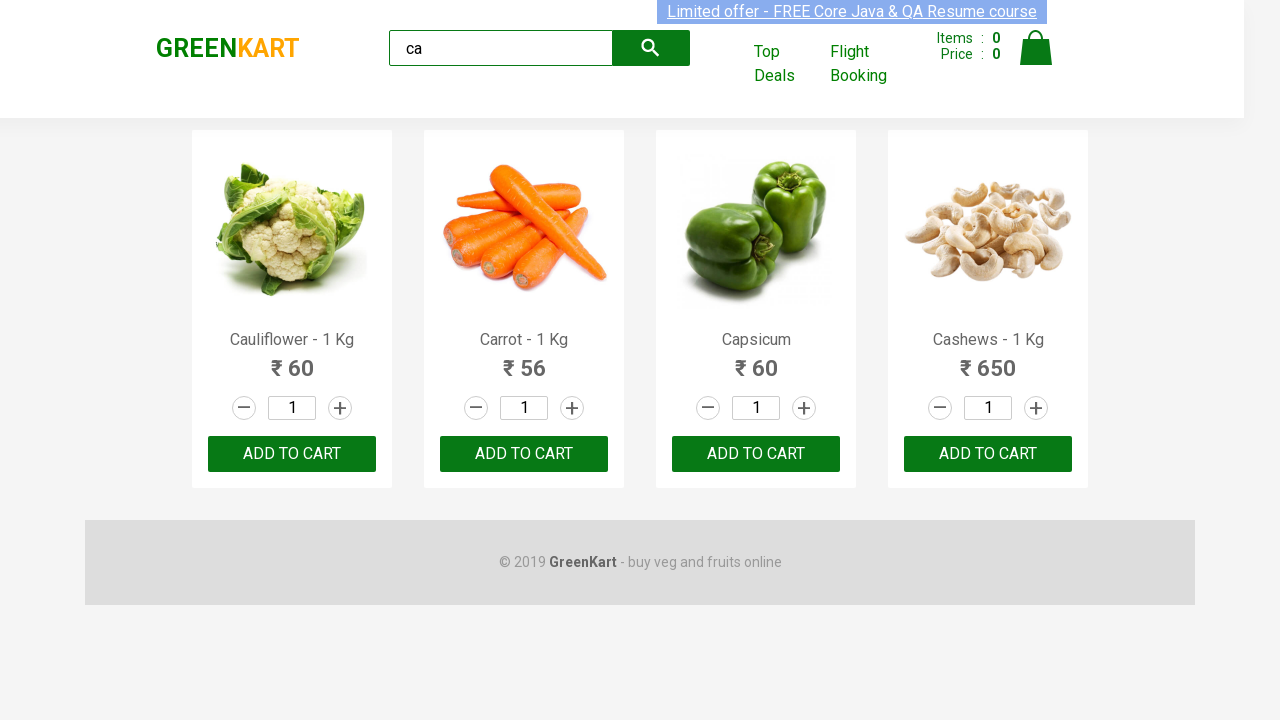

Retrieved product name: Carrot - 1 Kg
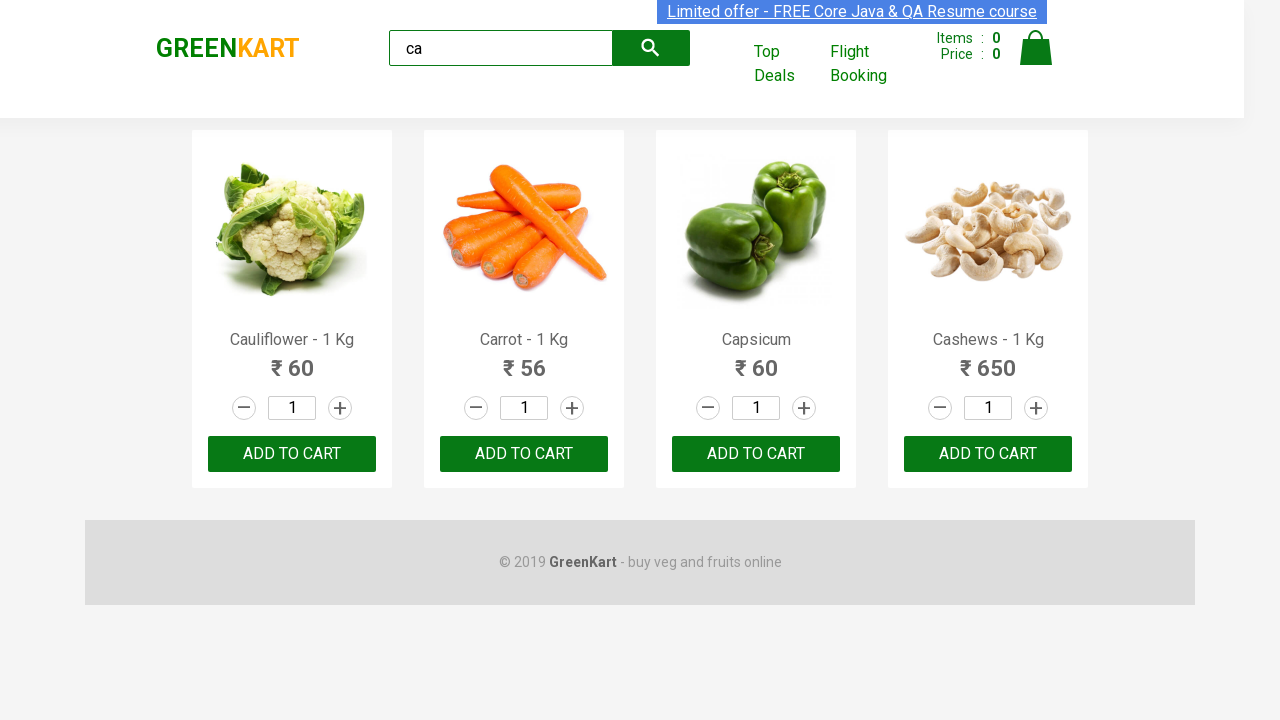

Retrieved product name: Capsicum
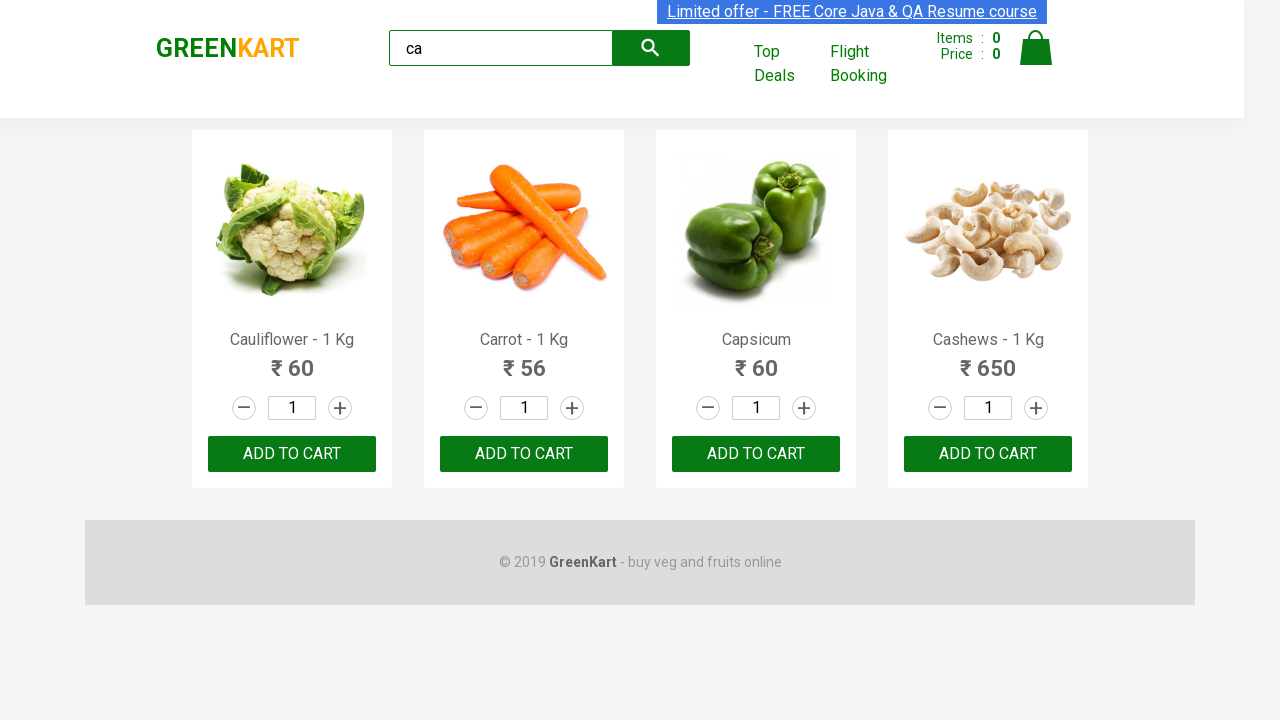

Retrieved product name: Cashews - 1 Kg
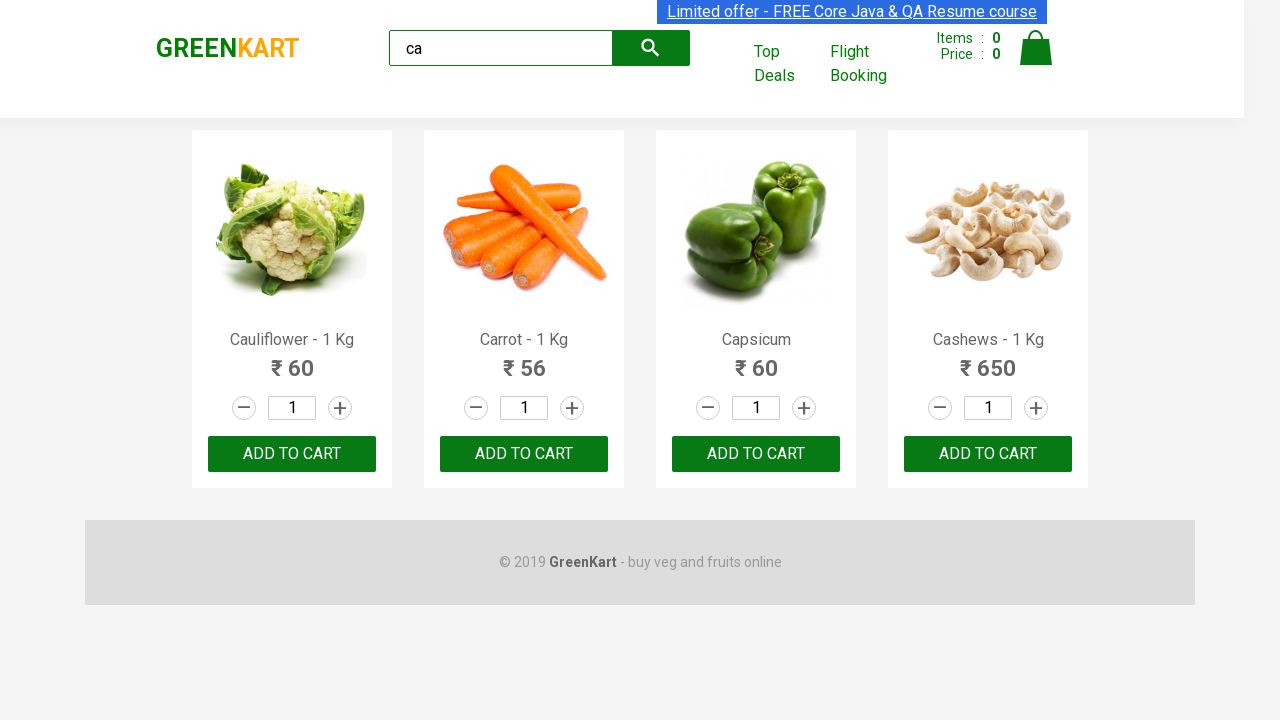

Clicked Add to Cart button for Cashews product at (988, 454) on .products .product >> nth=3 >> button
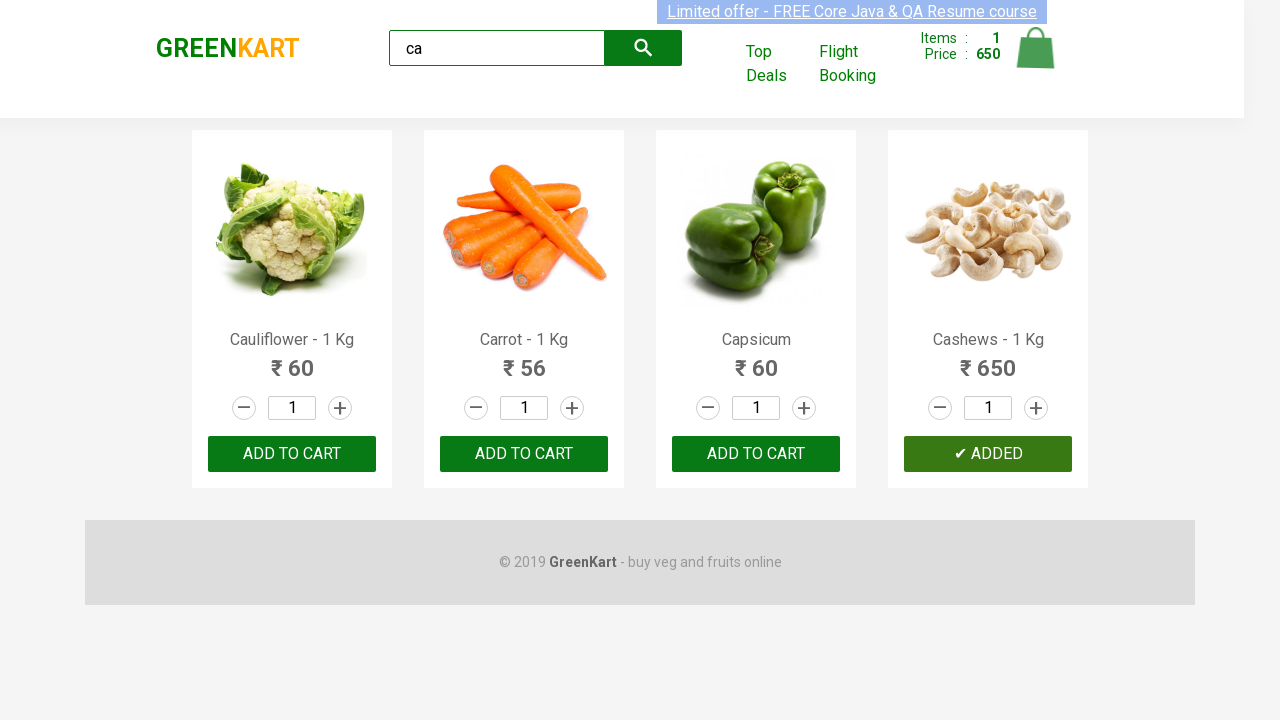

Clicked cart icon to view cart at (1036, 48) on .cart-icon > img
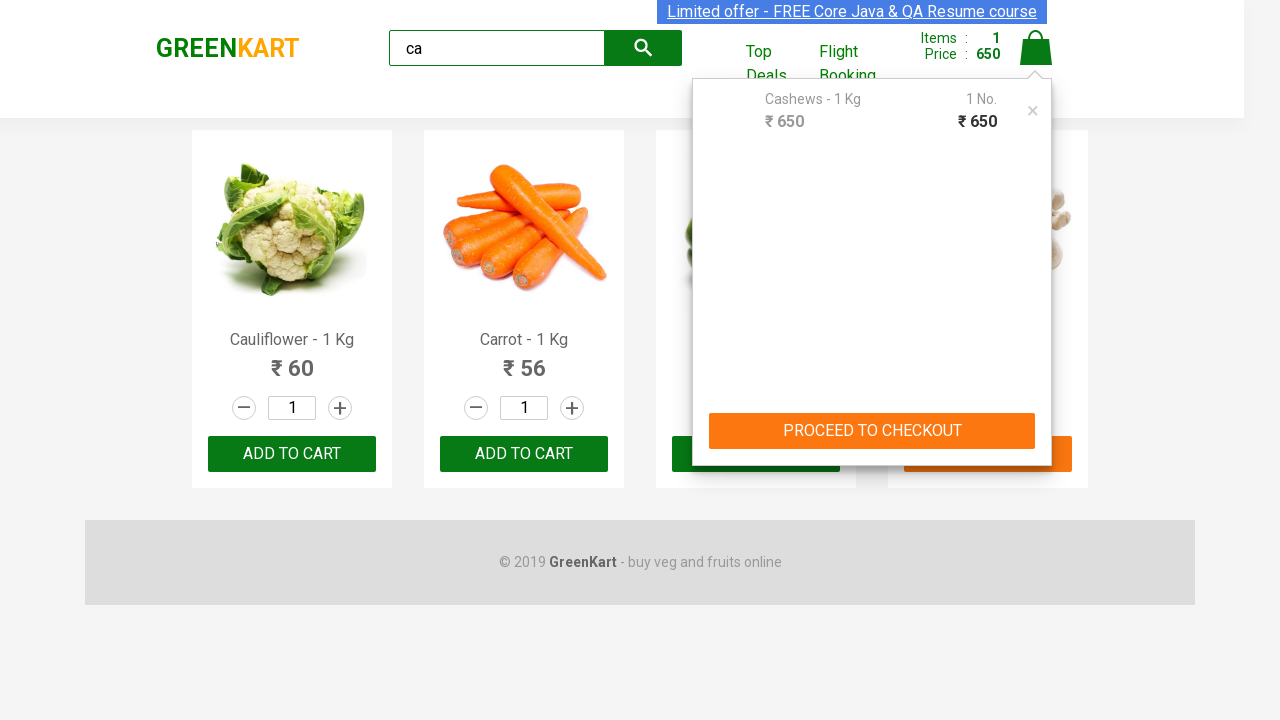

Navigated to cart page
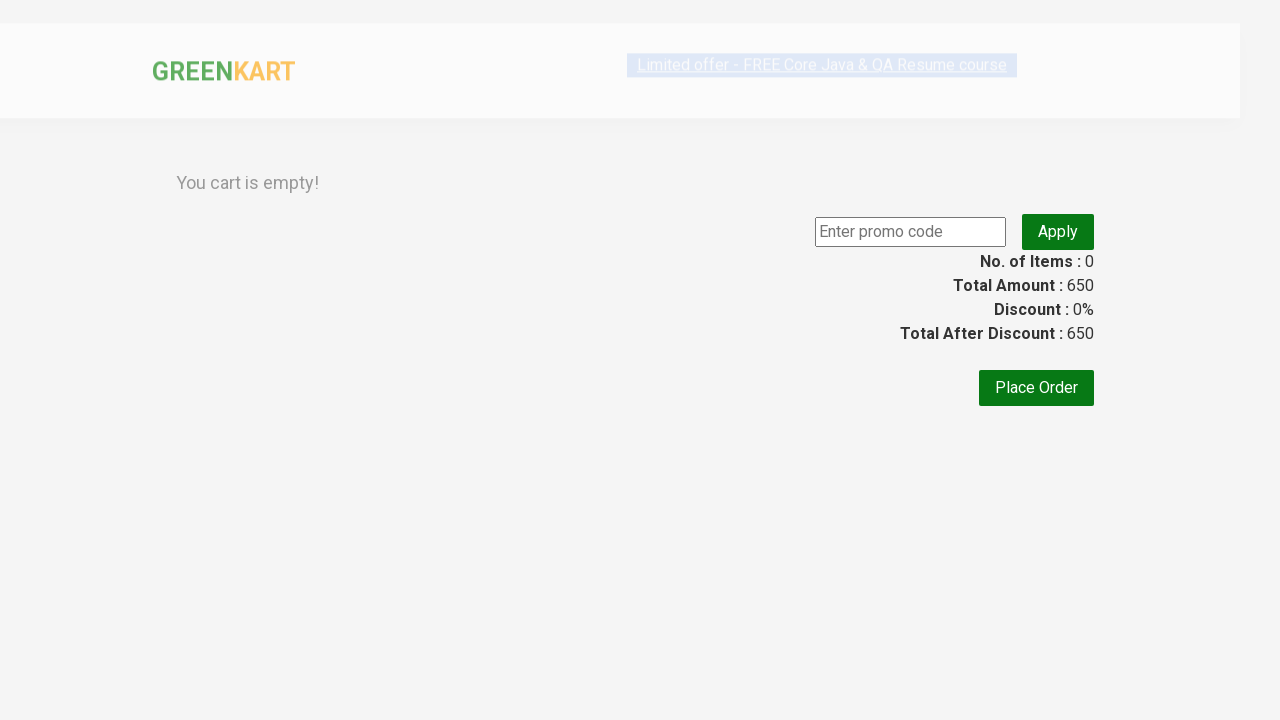

Clicked Place Order button to proceed with checkout at (1036, 560) on text=Place Order
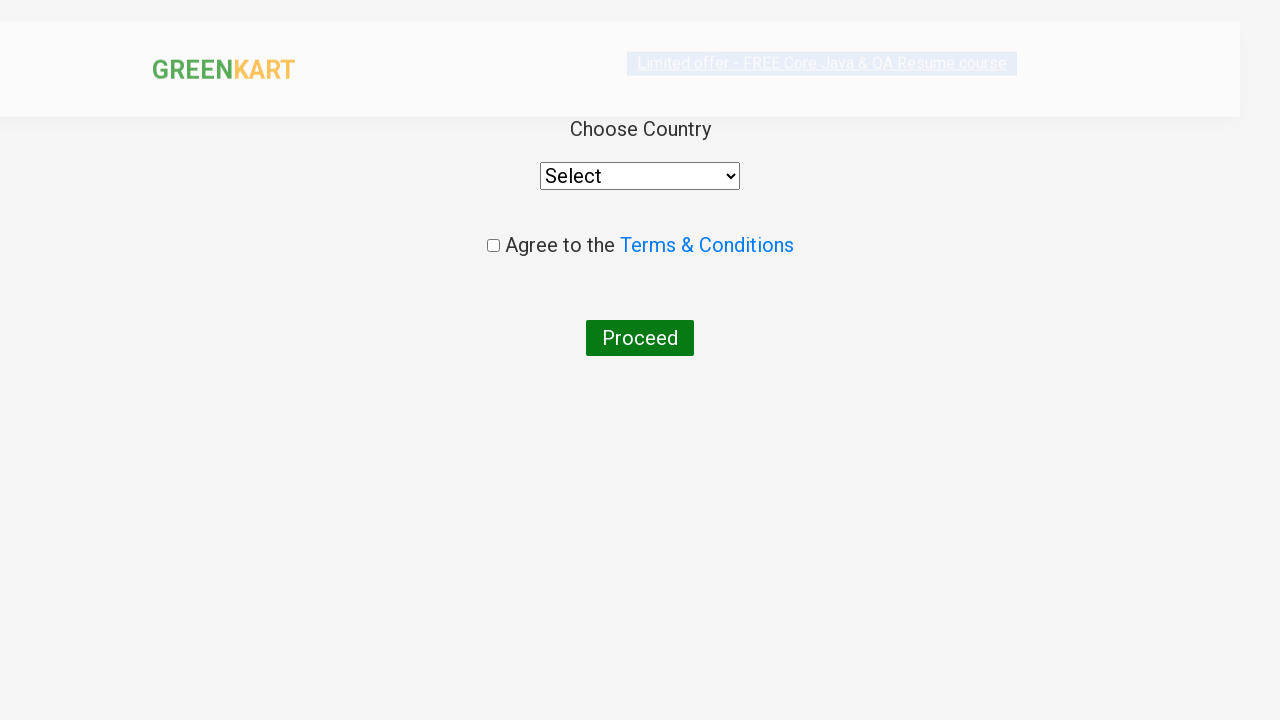

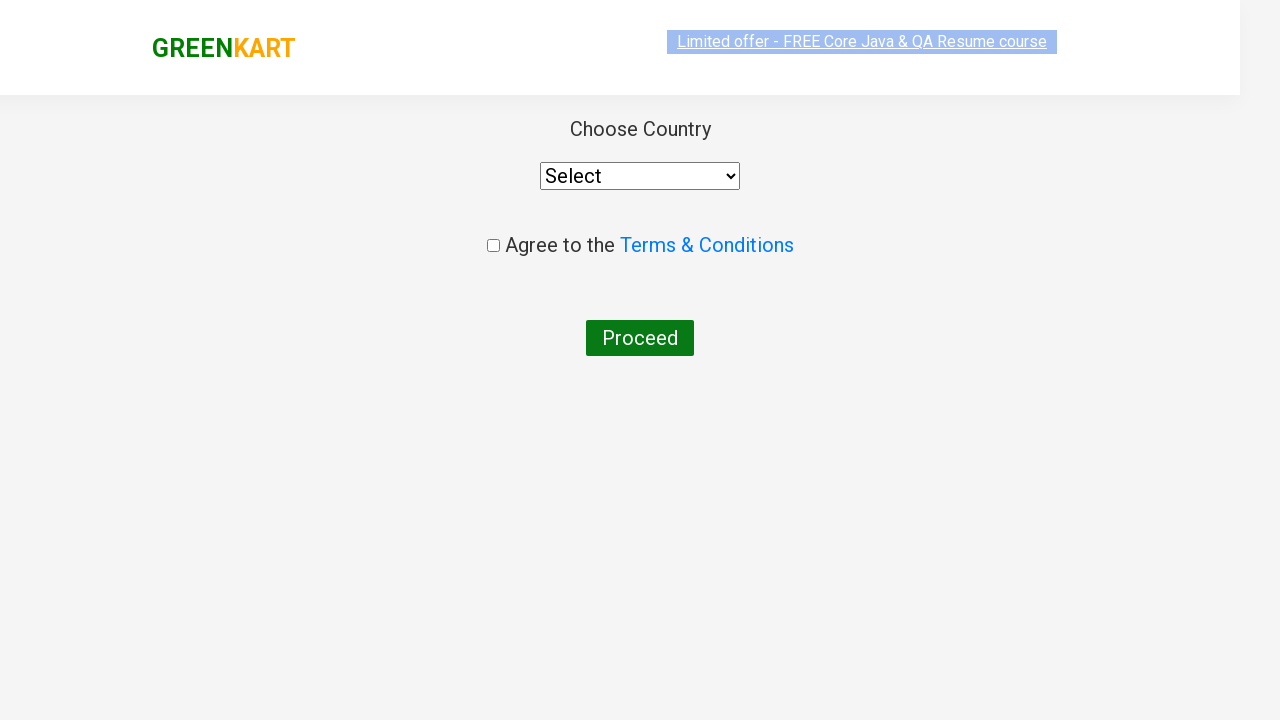